Fills out a practice form with personal information including name, email, phone number, and attempts to set date of birth

Starting URL: https://demoqa.com/automation-practice-form

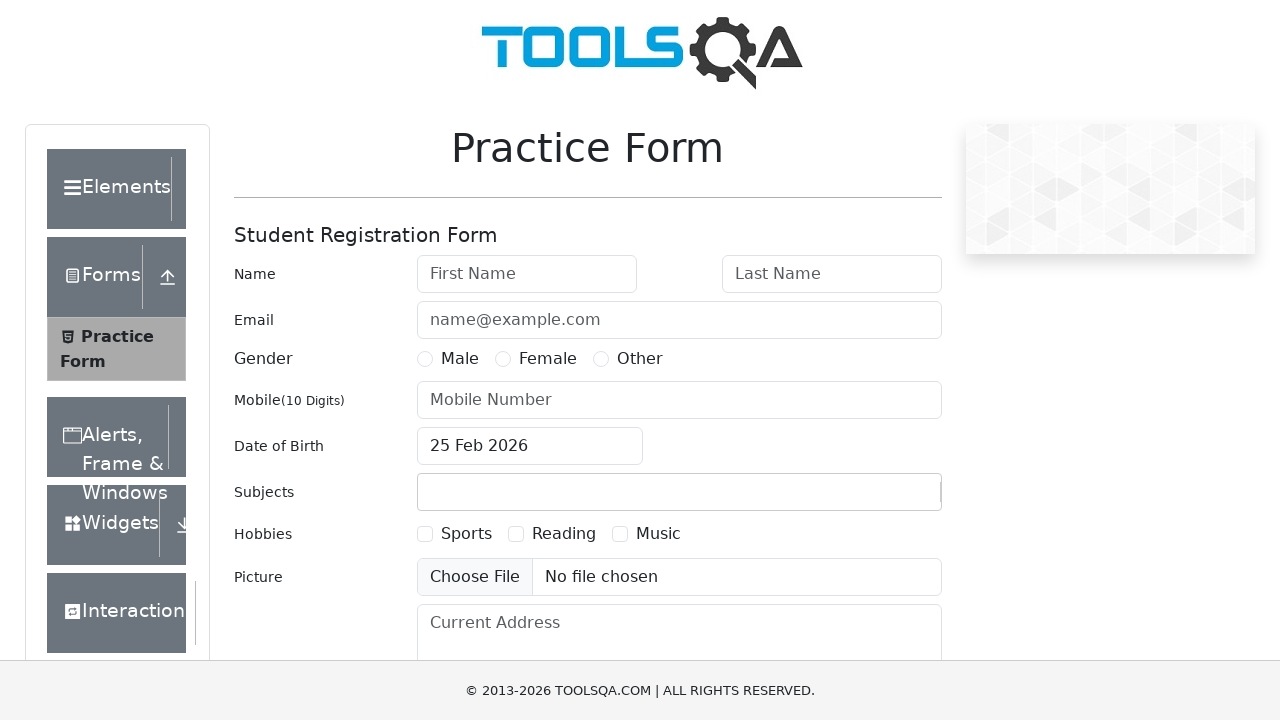

Filled first name field with 'Himanshu' on #firstName
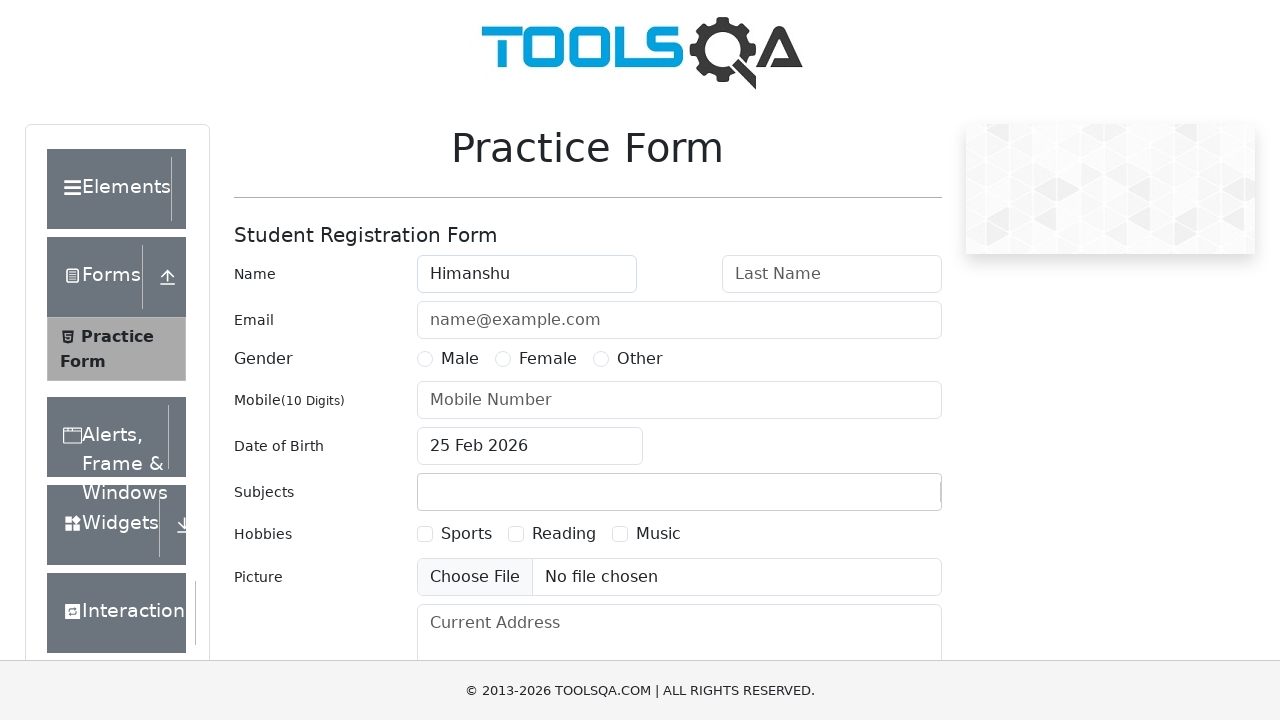

Filled last name field with 'Gadekar' on #lastName
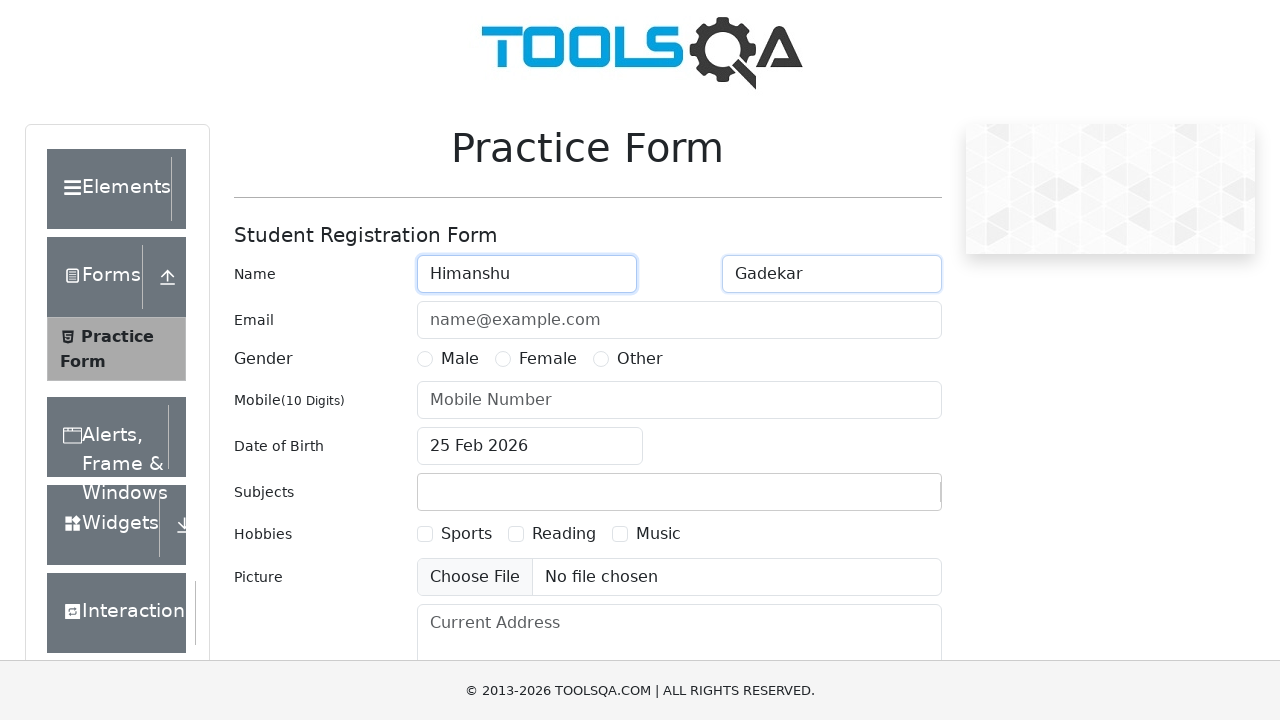

Filled email field with 'himanshu.gadekar50@gmail.com' on #userEmail
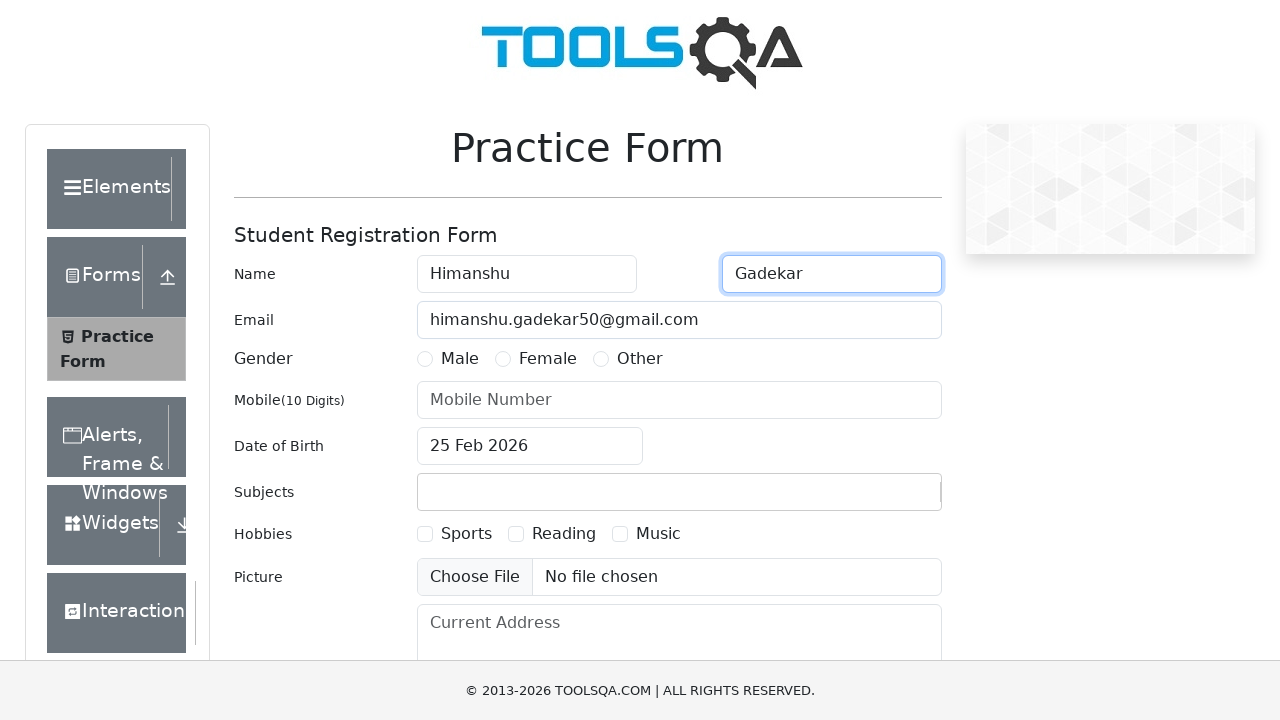

Filled mobile number field with '6265034085' on #userNumber
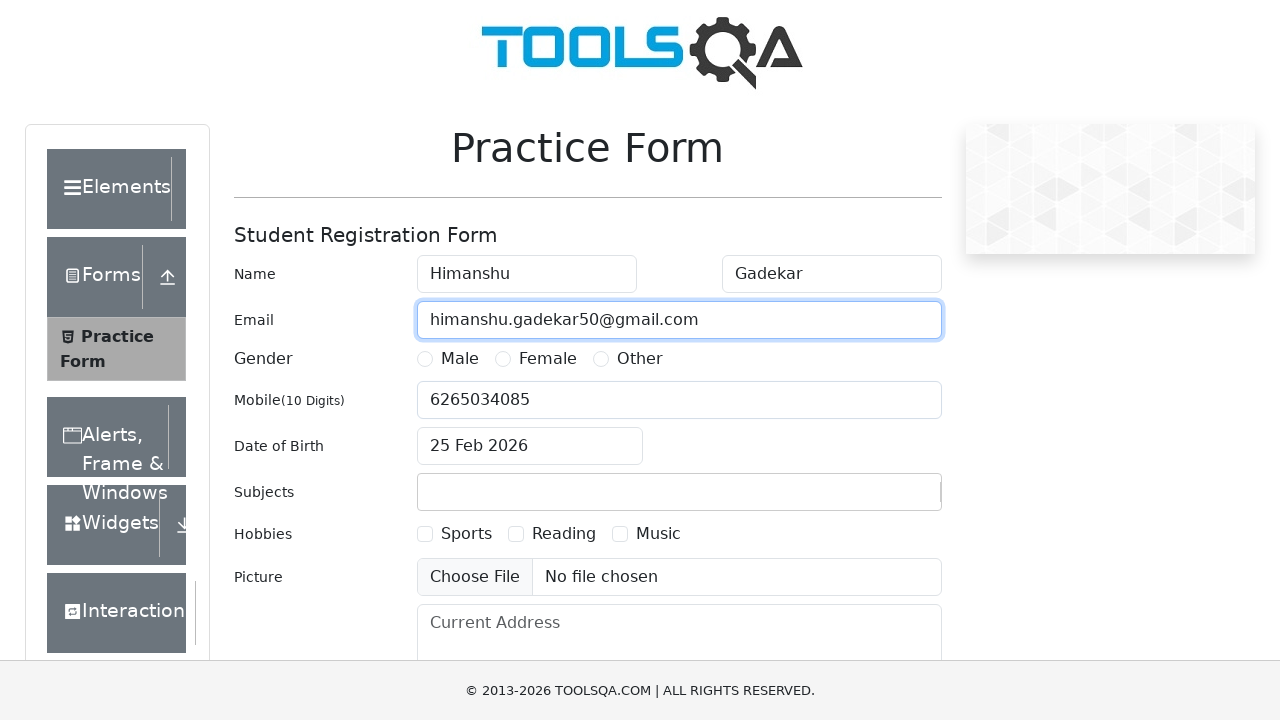

Clicked on date of birth input field to open date picker at (530, 446) on #dateOfBirthInput
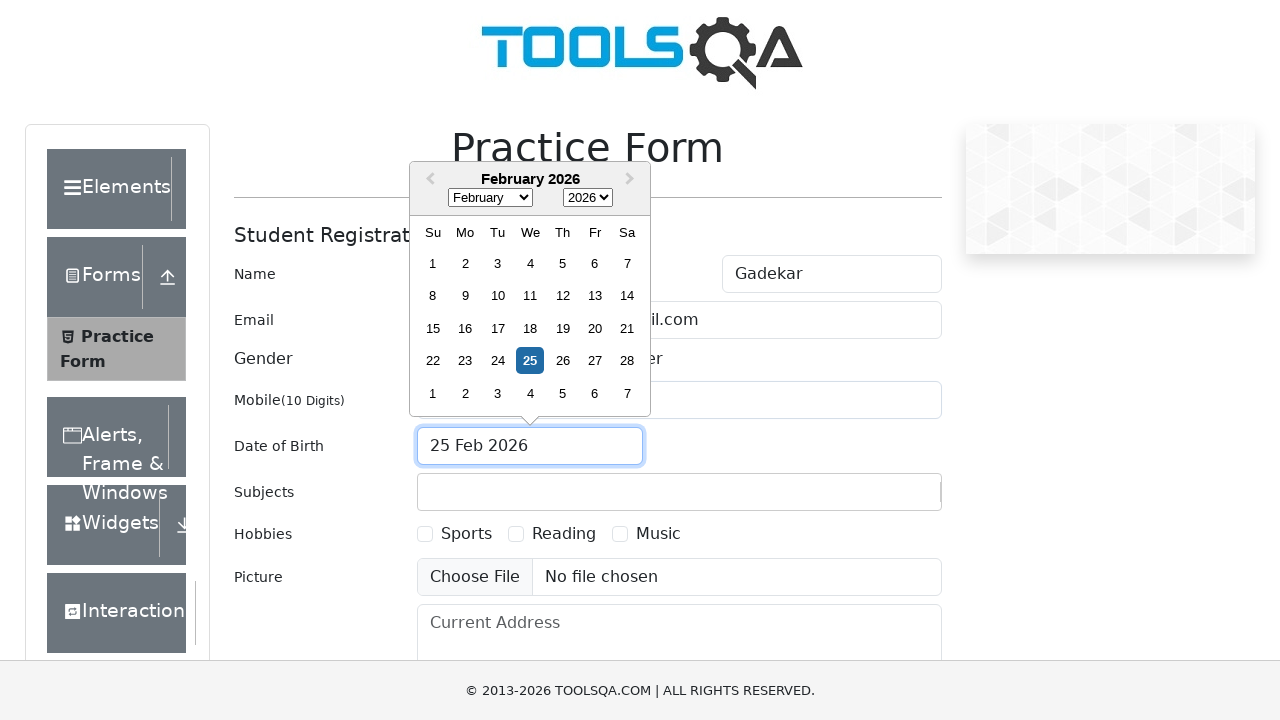

Selected October (month 9) from date picker on .react-datepicker__month-select
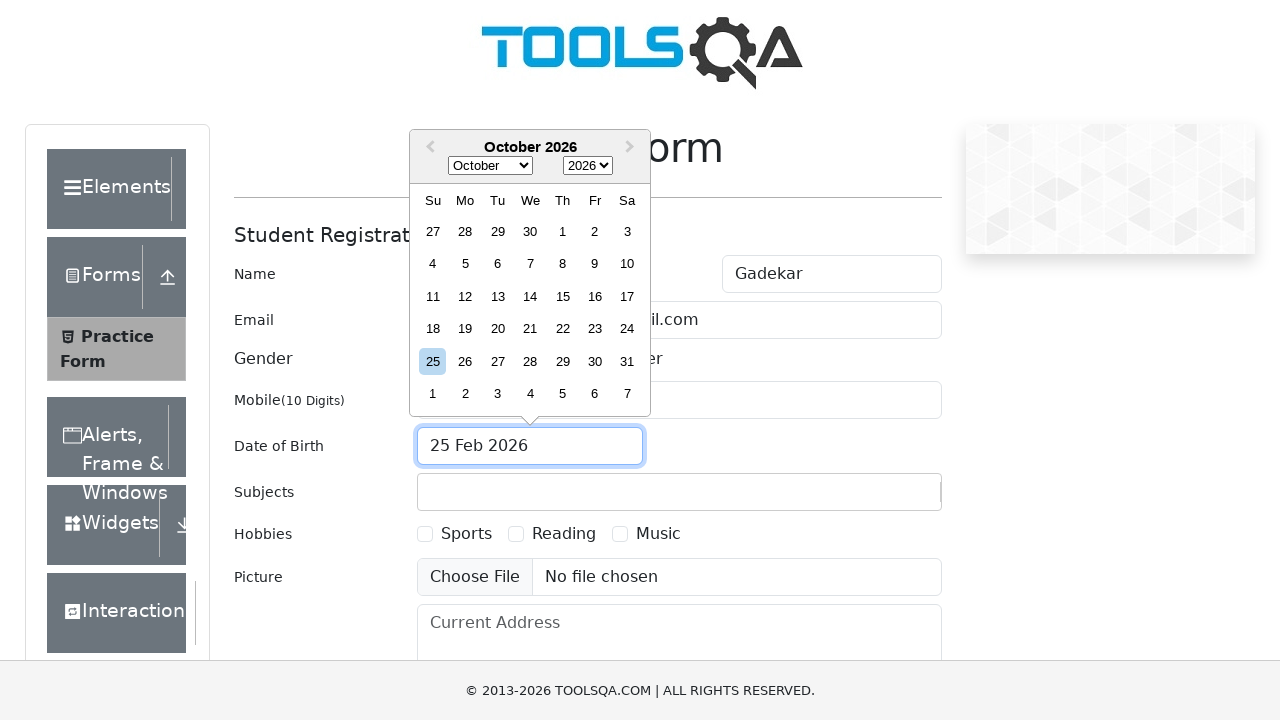

Selected year 1996 from date picker on .react-datepicker__year-select
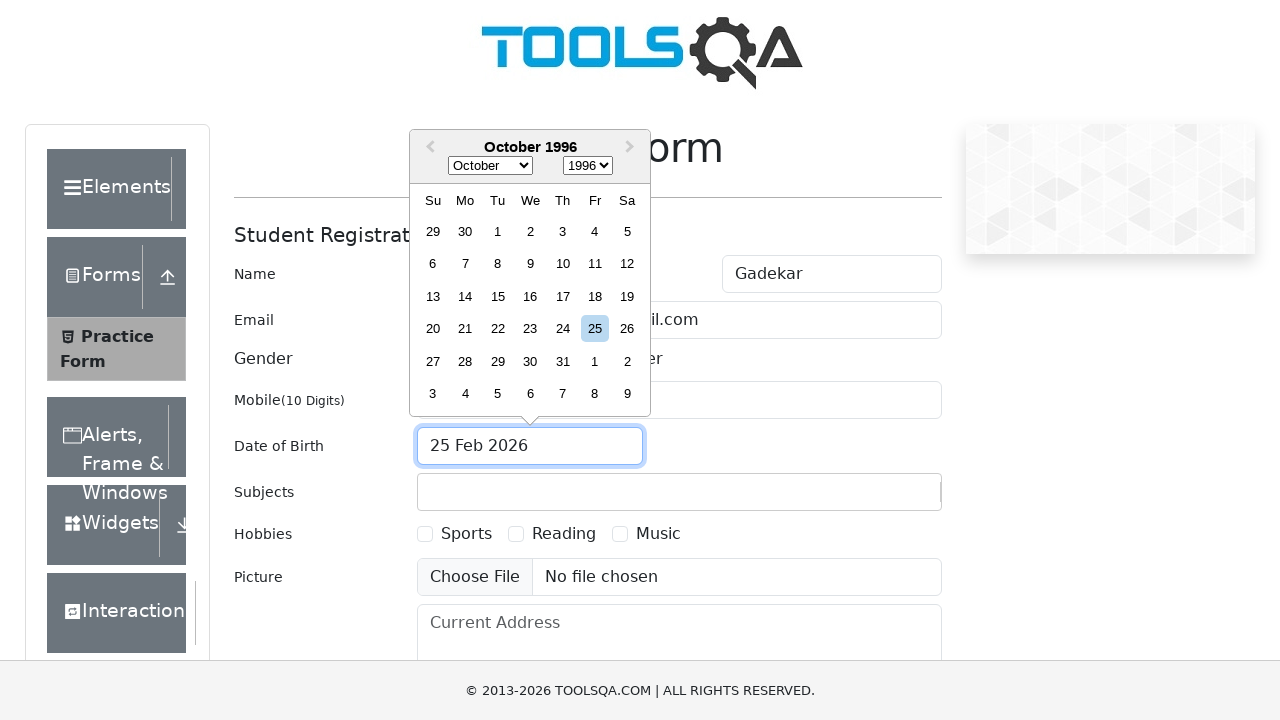

Selected day 15 from date picker at (498, 296) on .react-datepicker__day--015:not(.react-datepicker__day--outside-month)
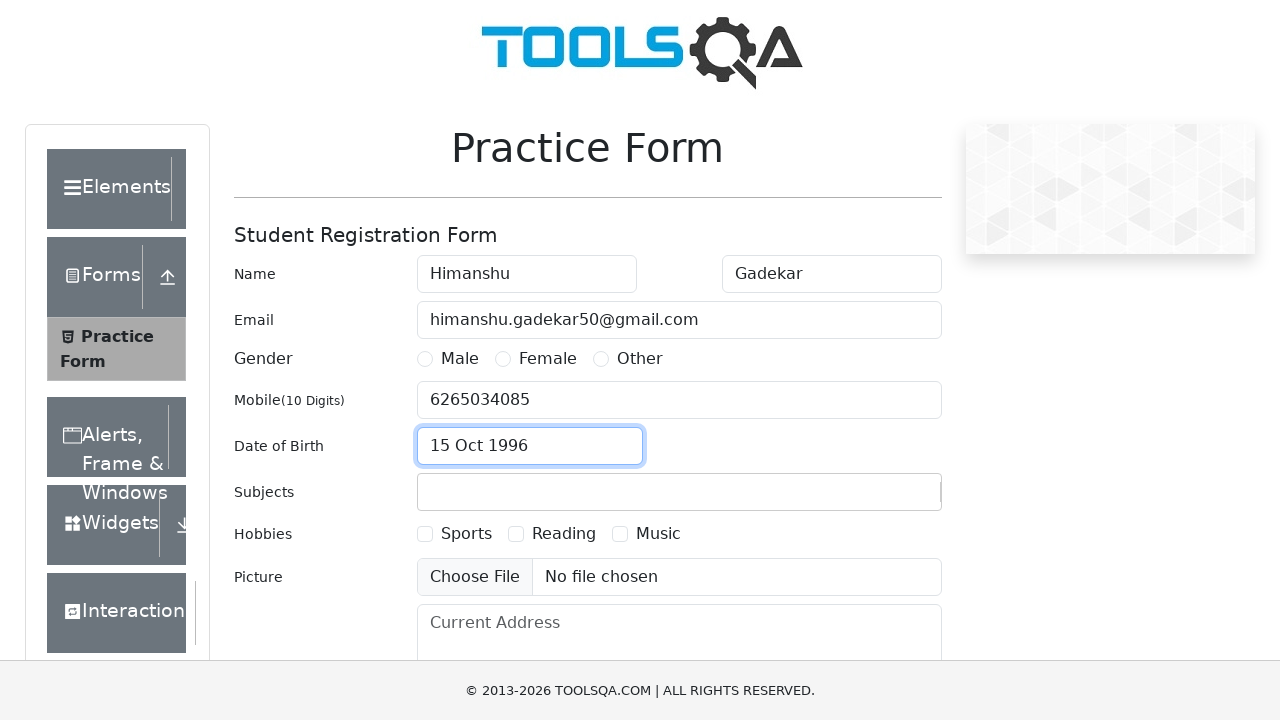

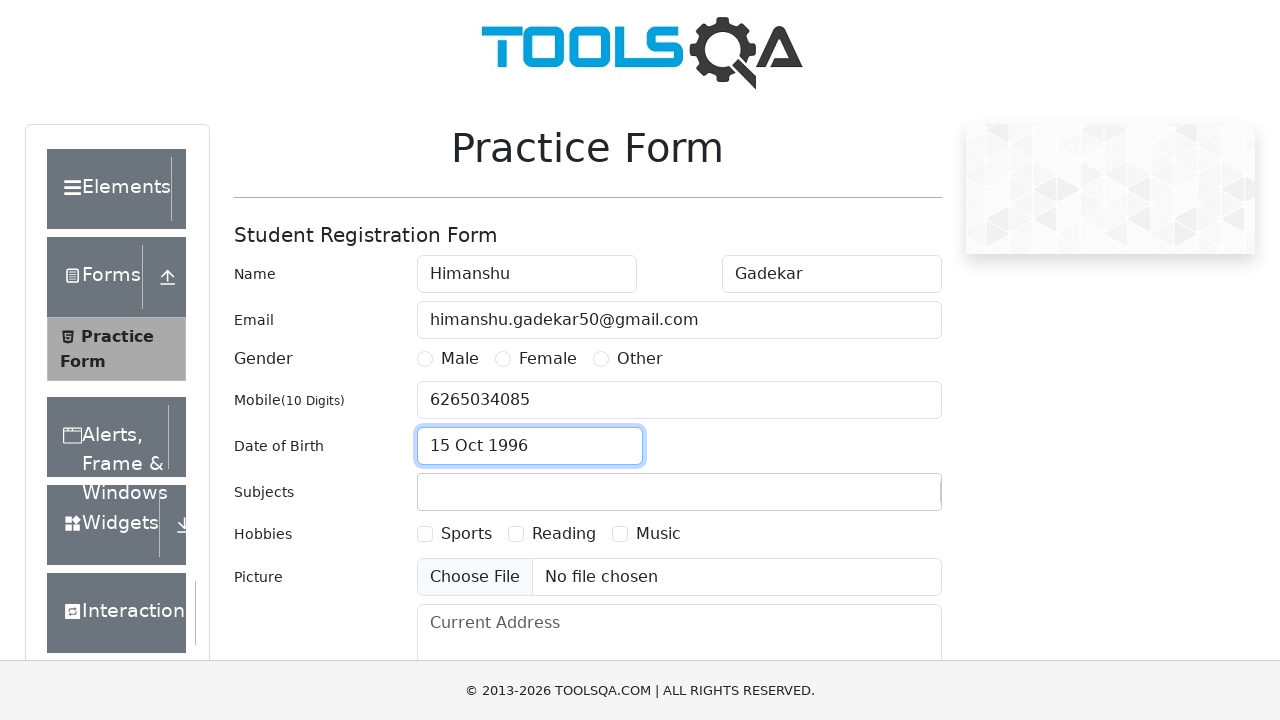